Tests dropdown selections for year, month, and day fields using different selection methods

Starting URL: https://testcenter.techproeducation.com/index.php?page=dropdown

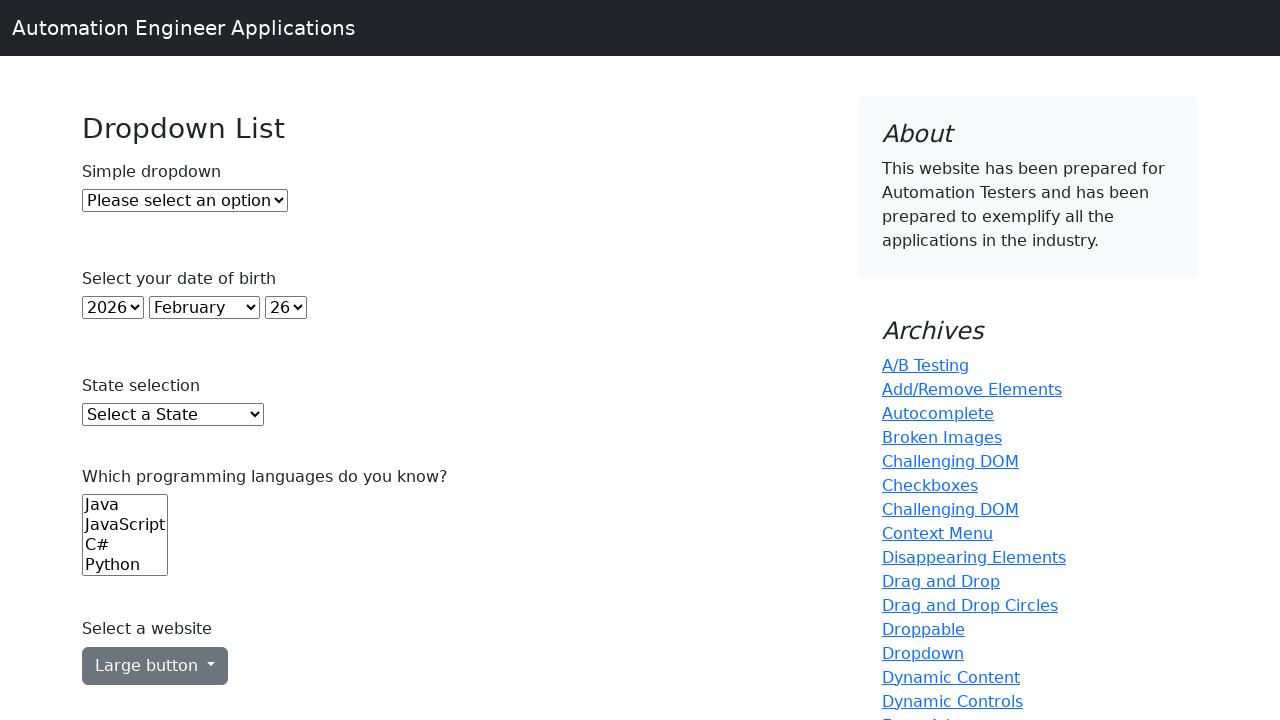

Selected year 1995 from dropdown on xpath=//*[@id='year']
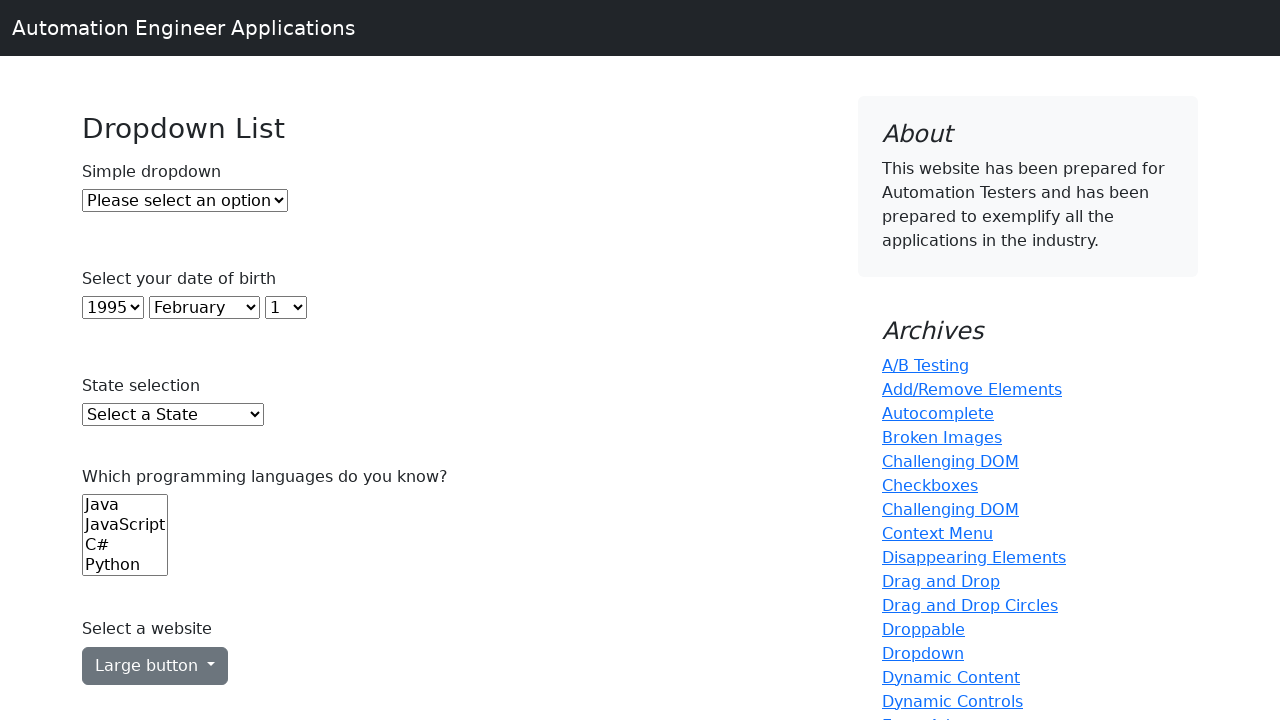

Selected May from month dropdown on xpath=//*[@id='month']
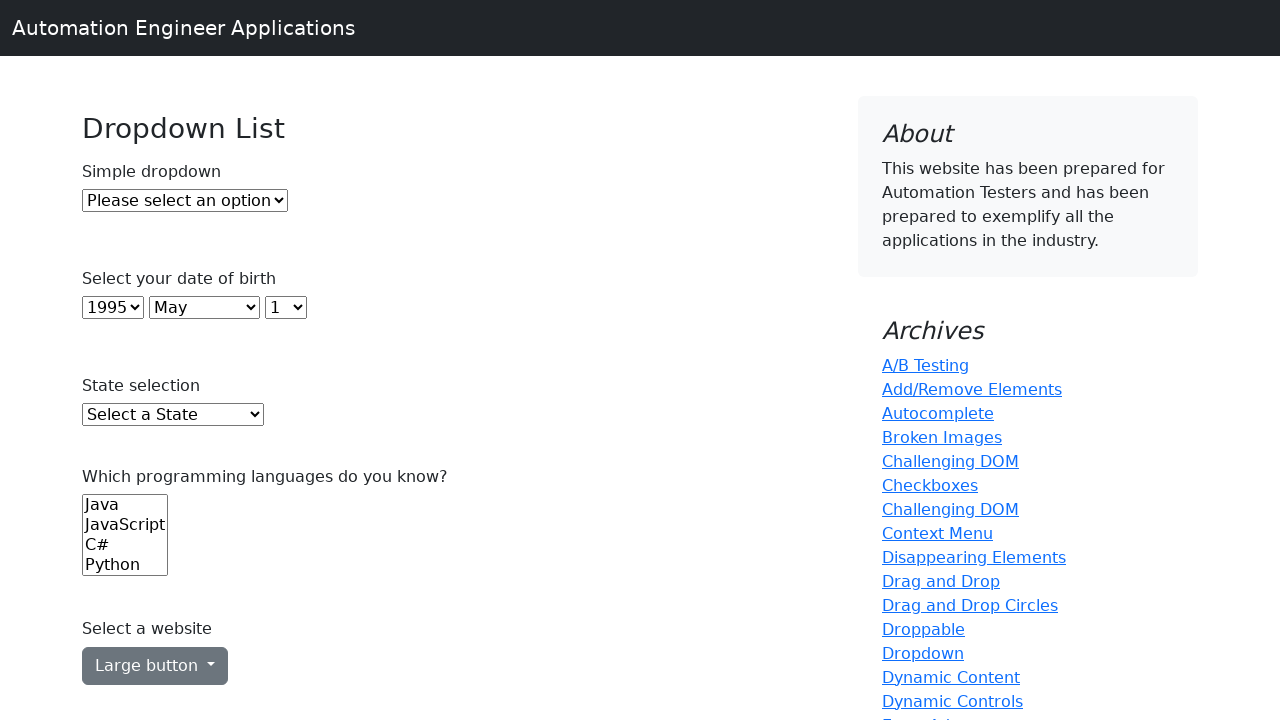

Selected day 18 from dropdown on xpath=//*[@id='day']
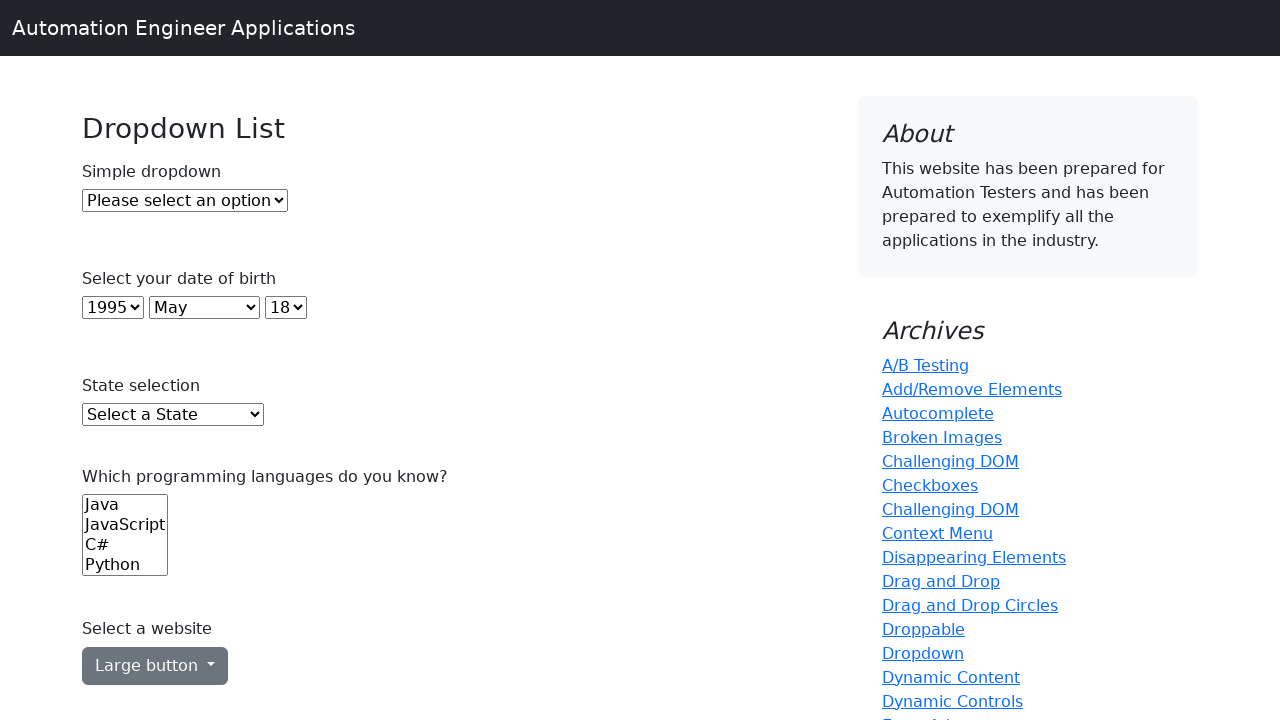

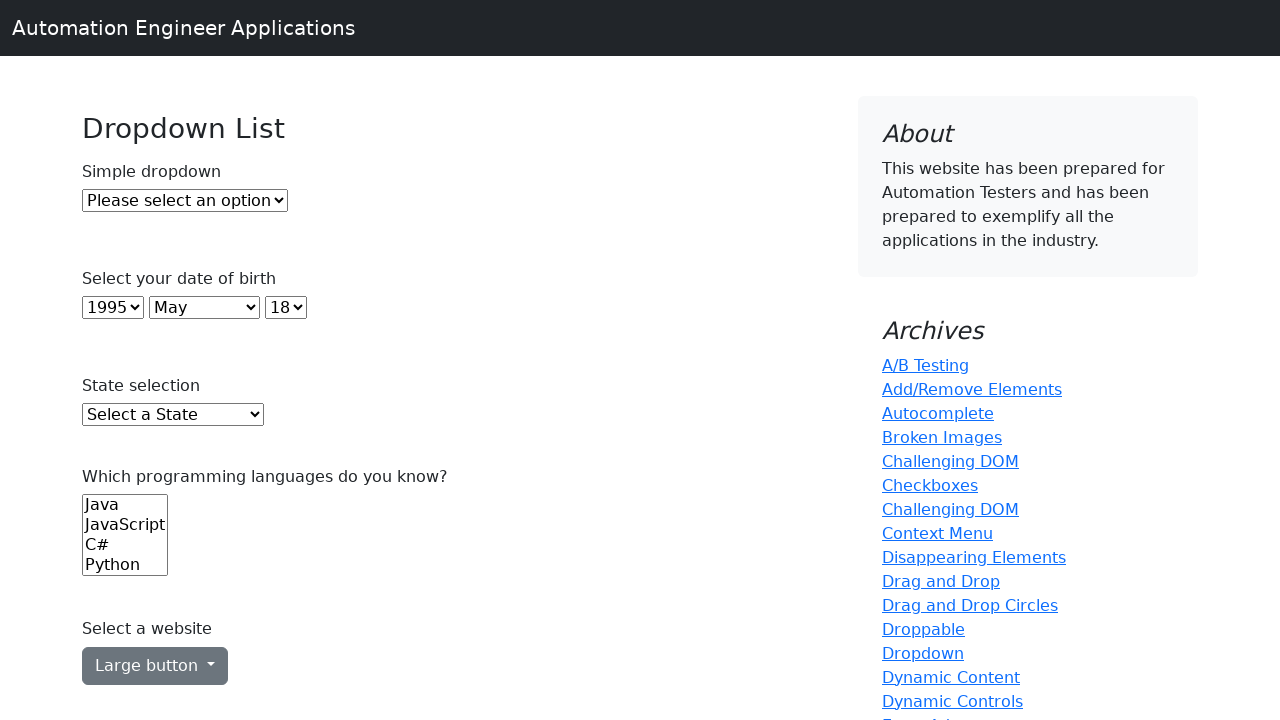